Tests login failure on UI Testing Playground sample app when using both empty username and incorrect password

Starting URL: http://uitestingplayground.com/

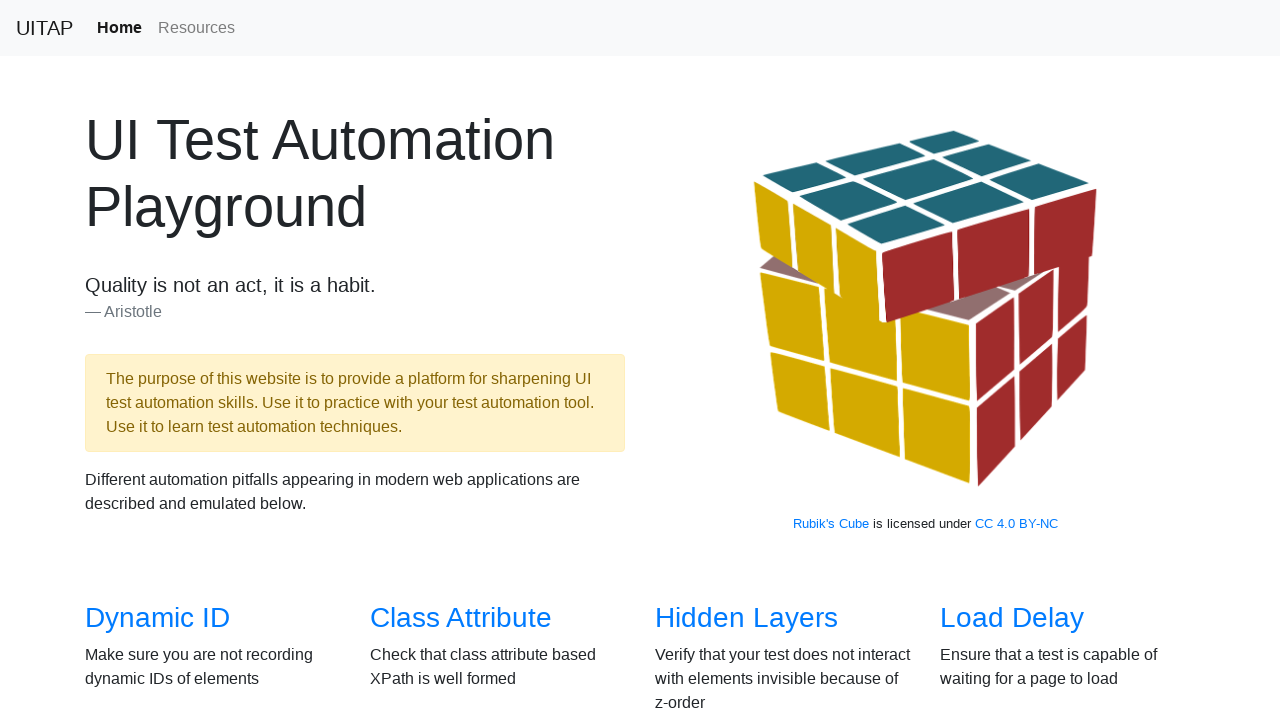

Clicked on Sample App link at (446, 360) on text=Sample App
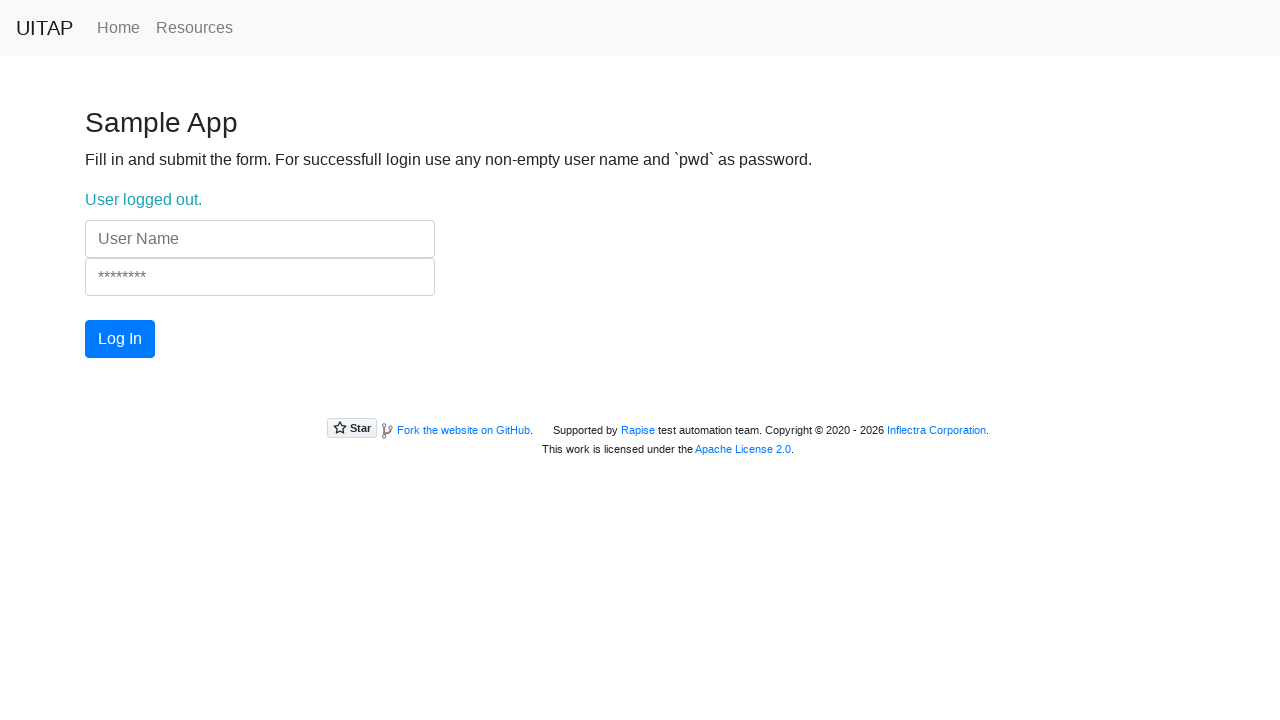

Waited for navigation to sample app page
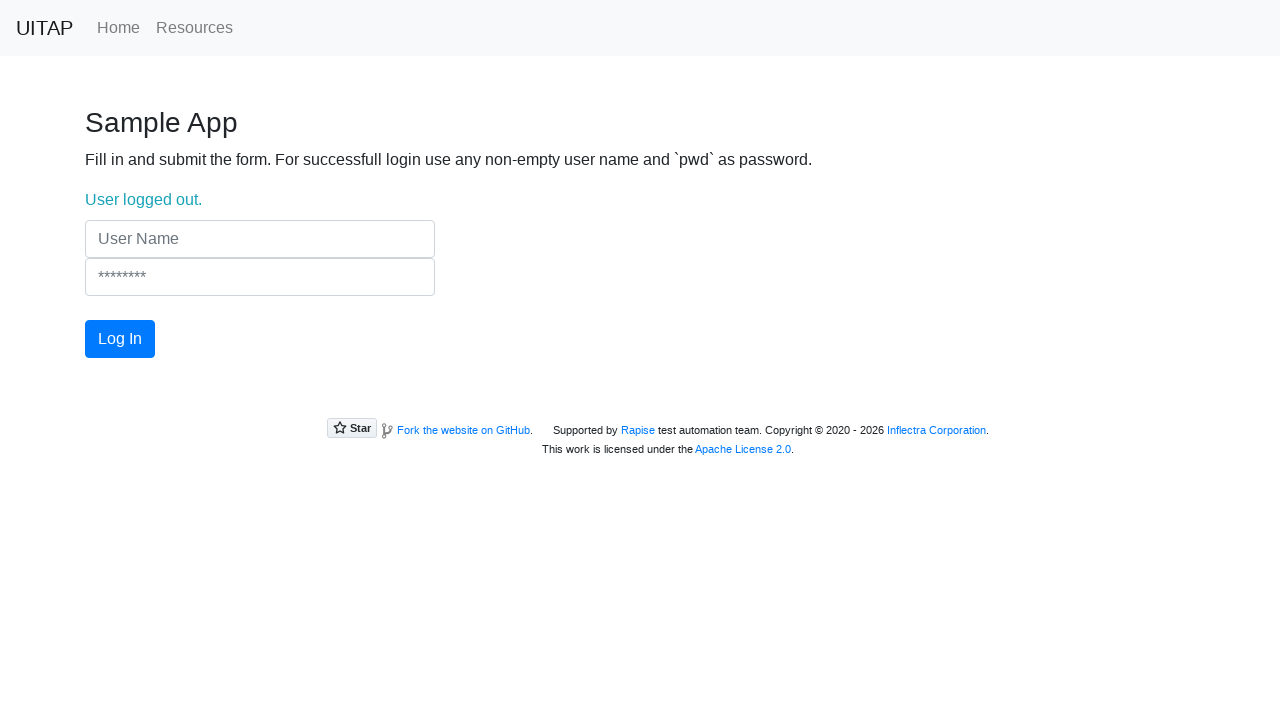

Left username field empty on input[name='UserName']
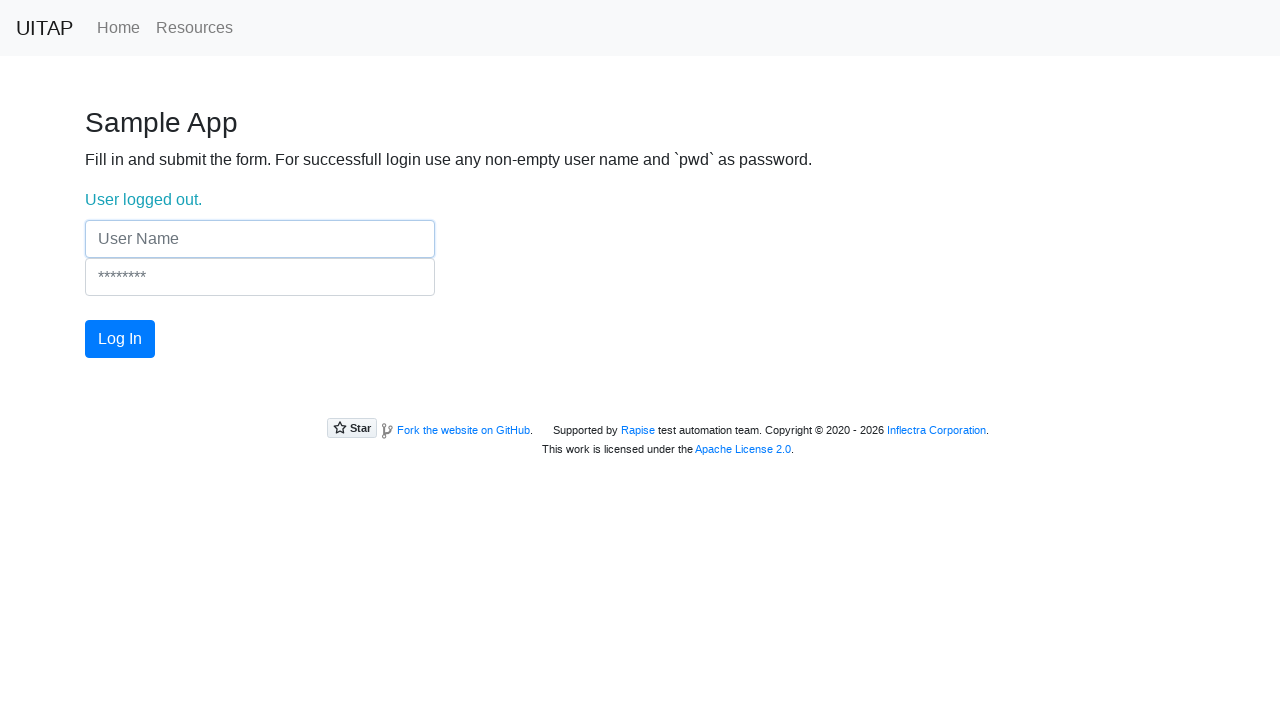

Filled password field with incorrect password on input[name='Password']
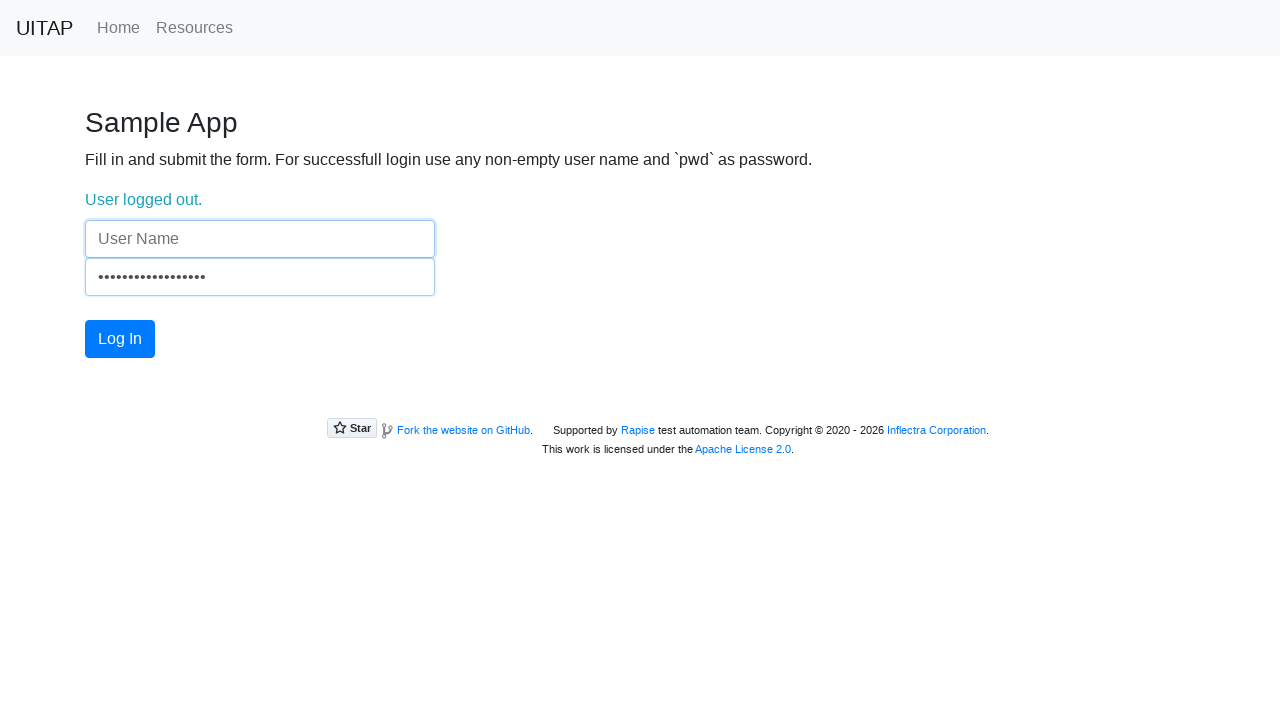

Clicked login button at (120, 339) on #login
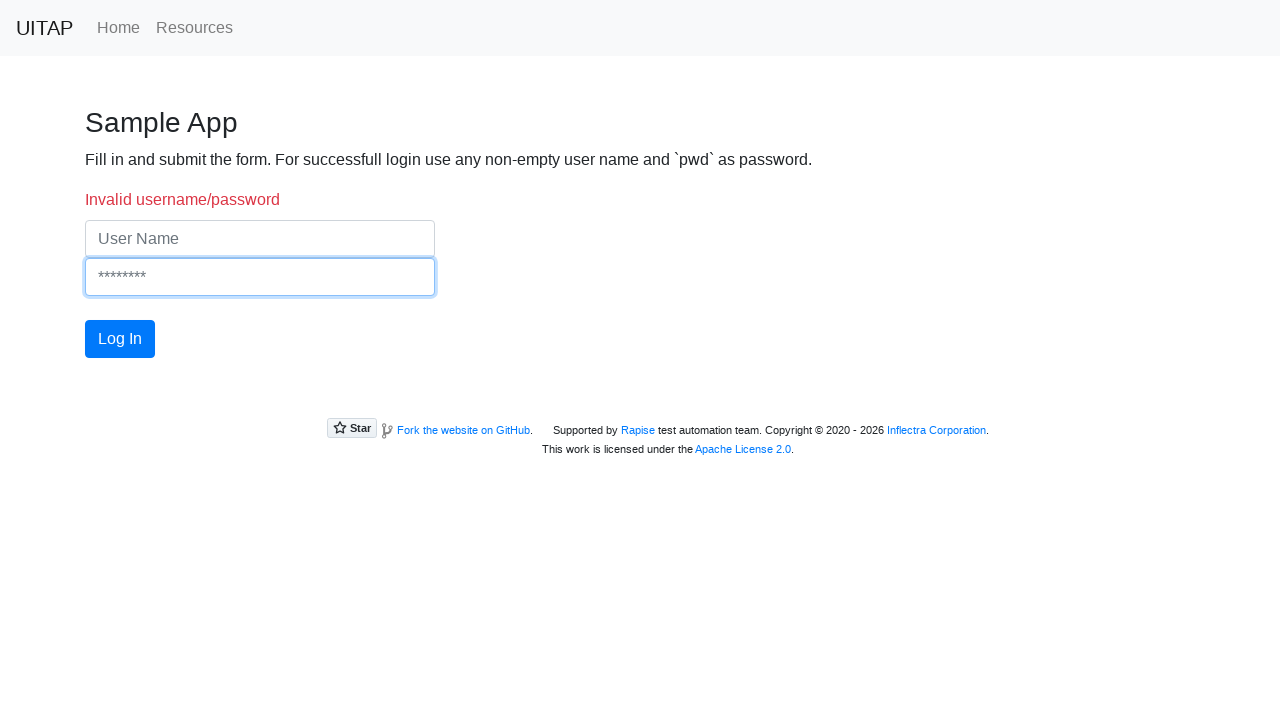

Verified error message 'Invalid username/password' appears
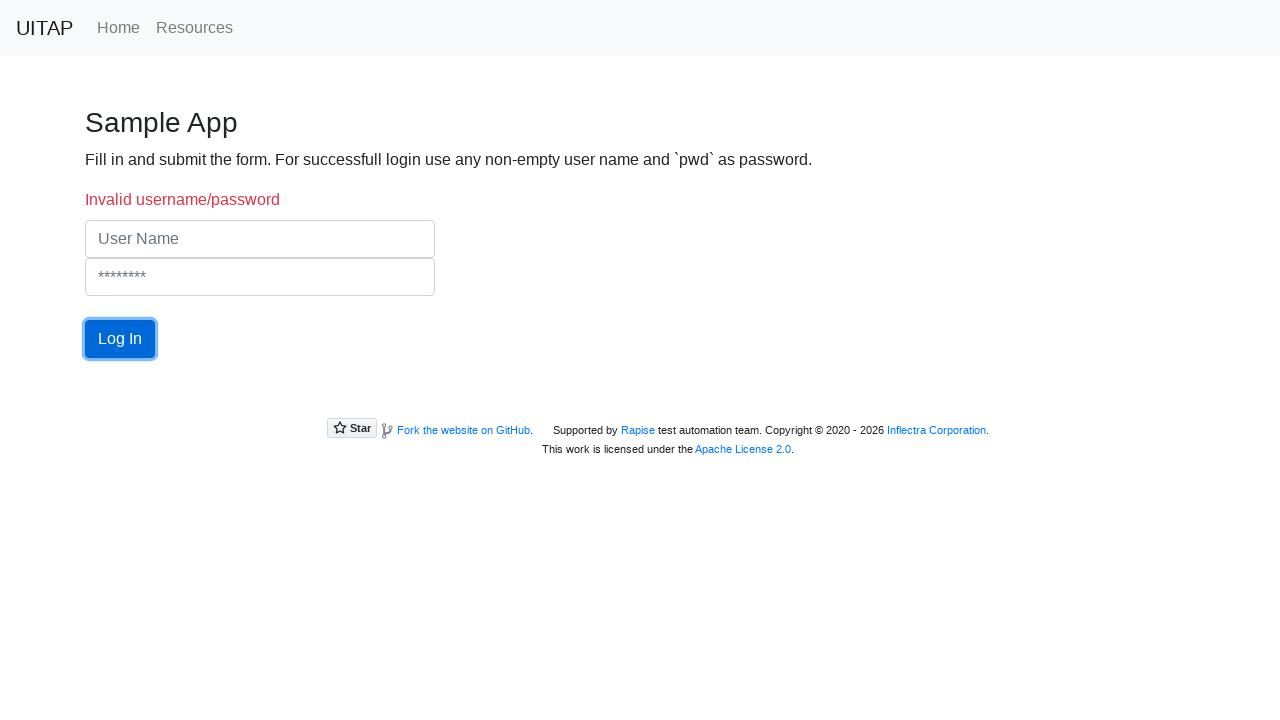

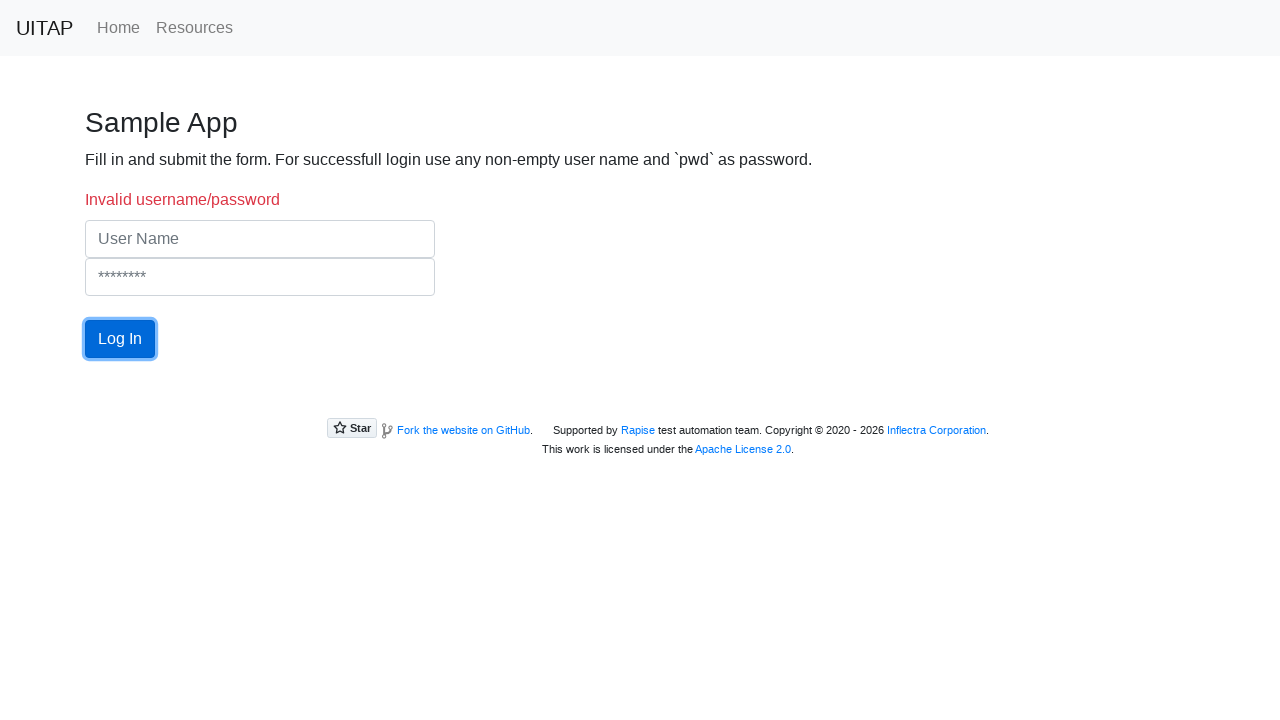